Tests navigation functionality by clicking through pagination links (page 2, page 3, Previous, Next) and then returning to the index page

Starting URL: https://bonigarcia.dev/selenium-webdriver-java/

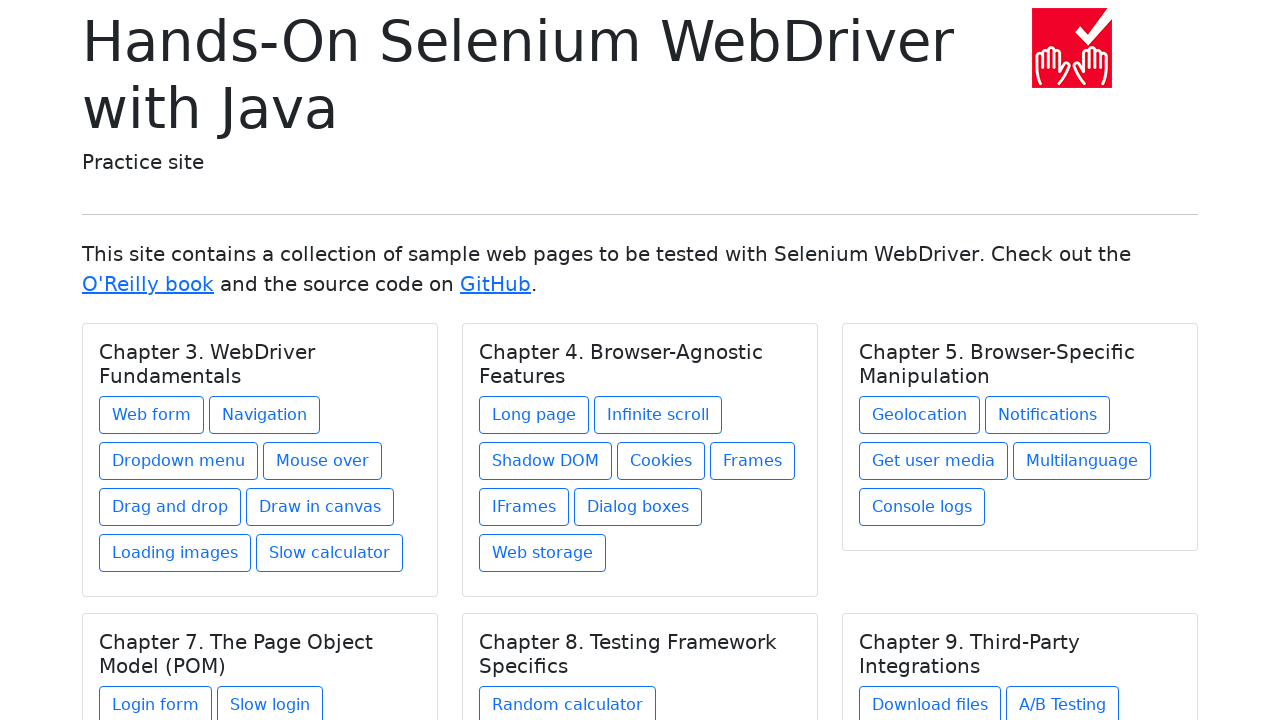

Navigated to starting URL
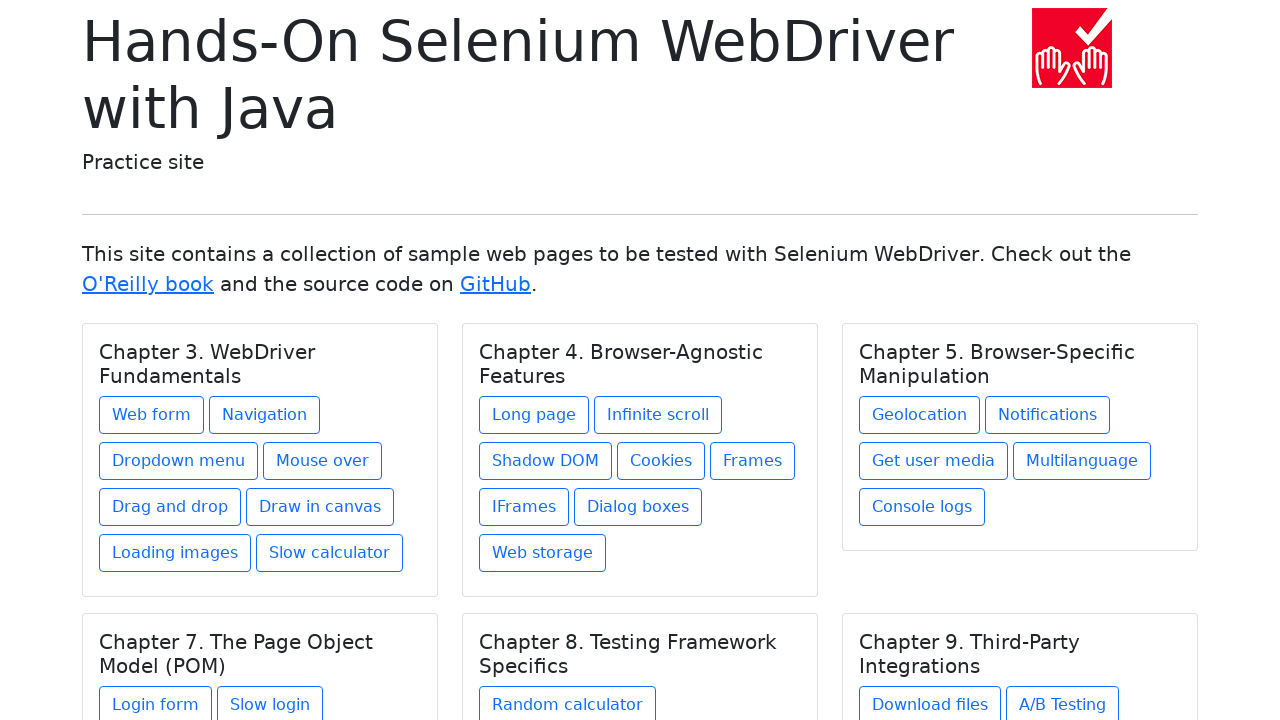

Clicked Navigation button at (264, 415) on xpath=//a[text()='Navigation']
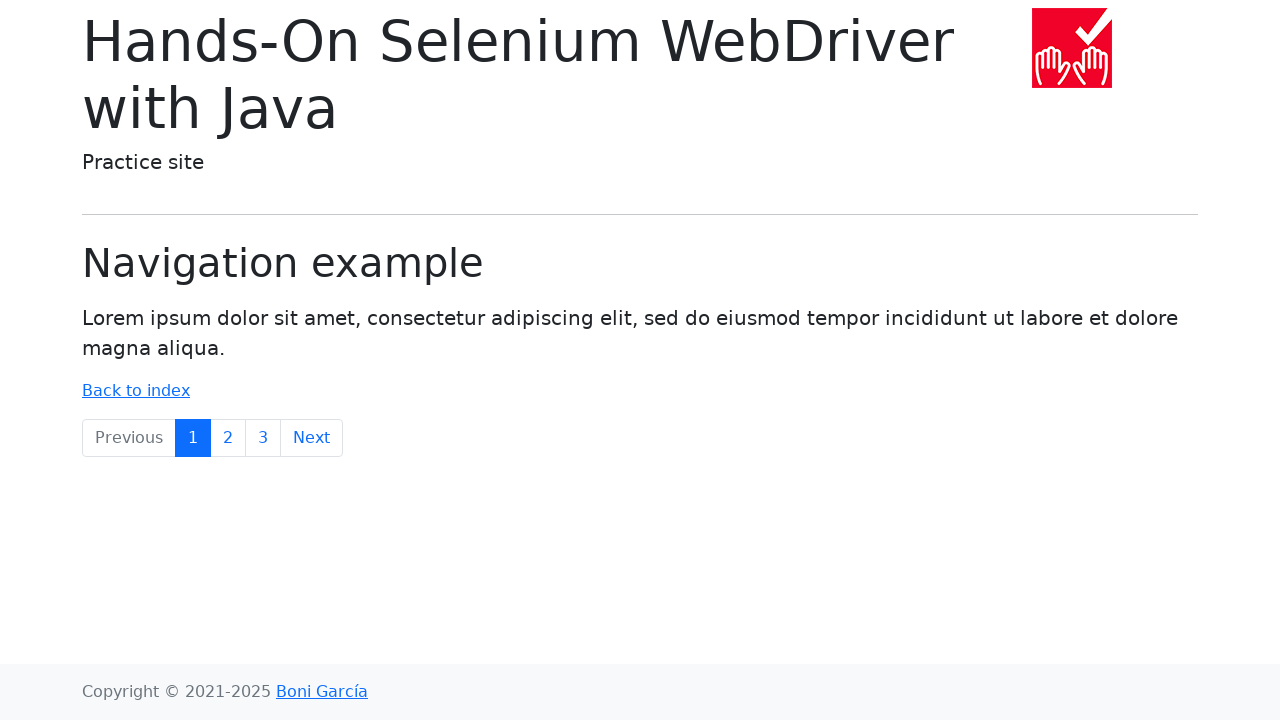

Clicked pagination link to page 2 at (228, 438) on xpath=//a[text()='2']
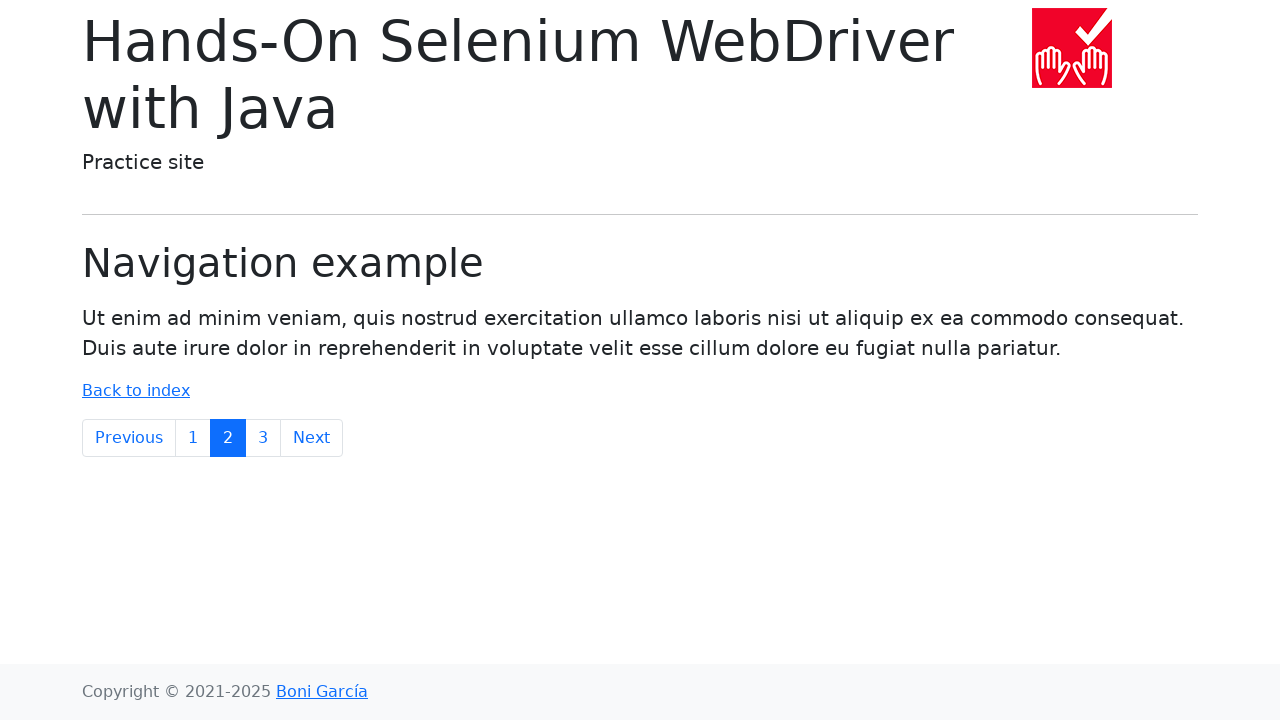

Clicked pagination link to page 3 at (263, 438) on xpath=//a[text()='3']
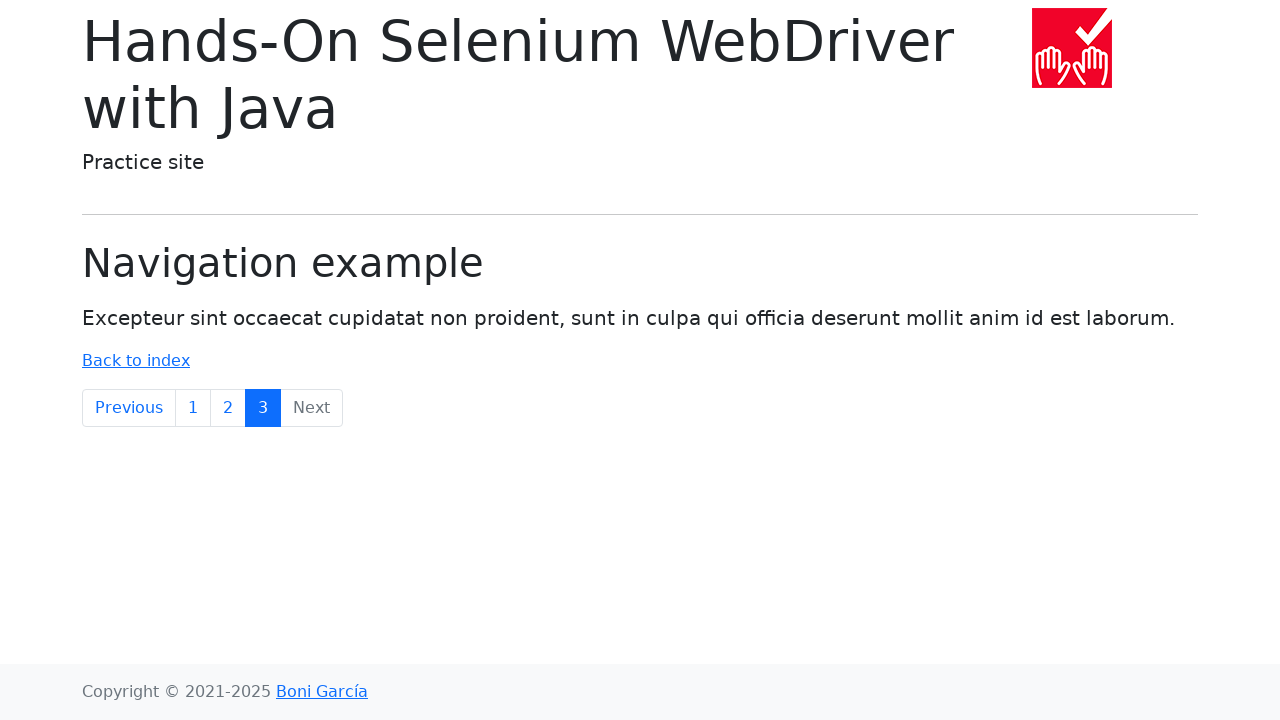

Clicked Previous pagination button to go back to page 2 at (129, 408) on xpath=//a[text()='Previous']
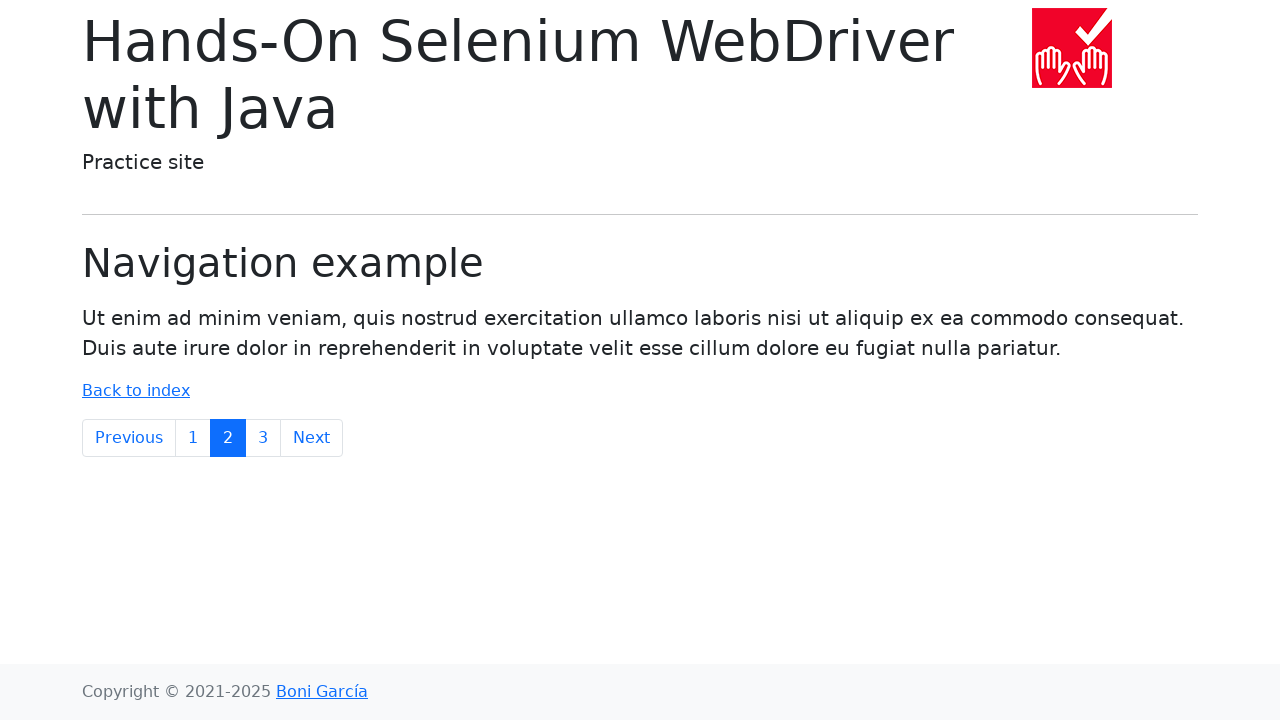

Clicked Next pagination button to go forward to page 3 at (312, 438) on xpath=//a[text()='Next']
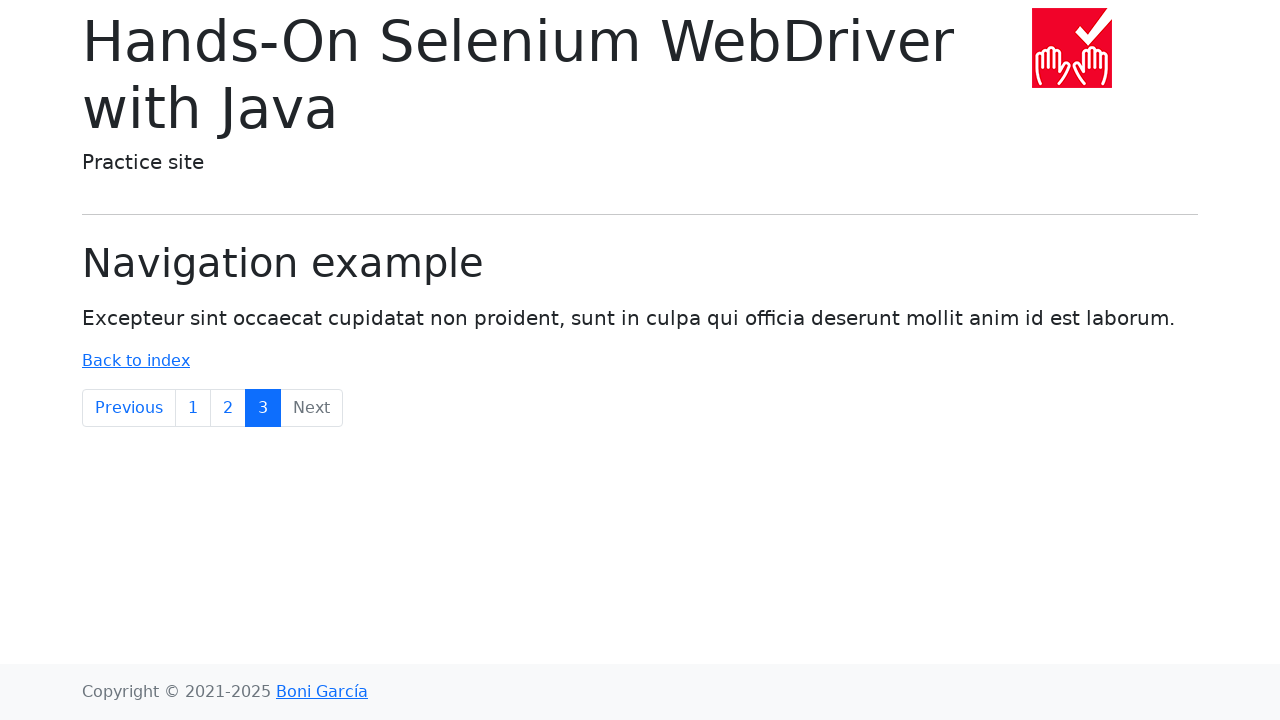

Clicked Back to index link to return to index page at (136, 361) on xpath=//a[text()='Back to index']
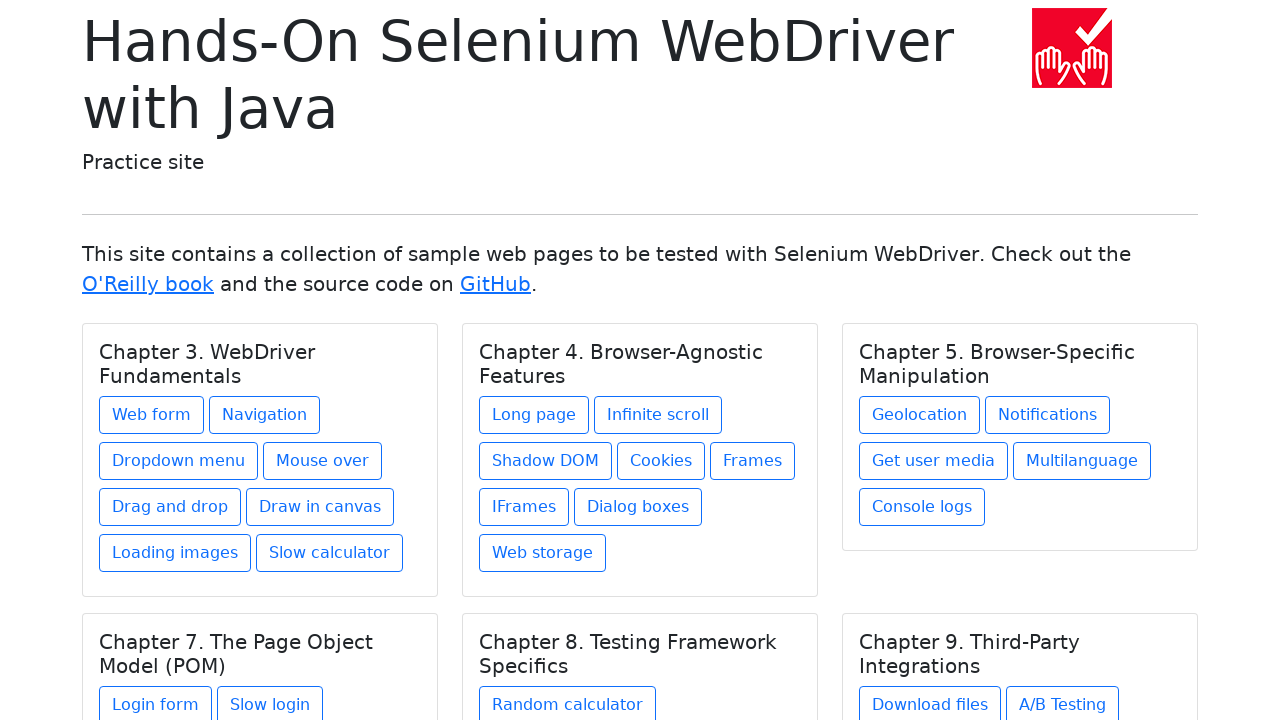

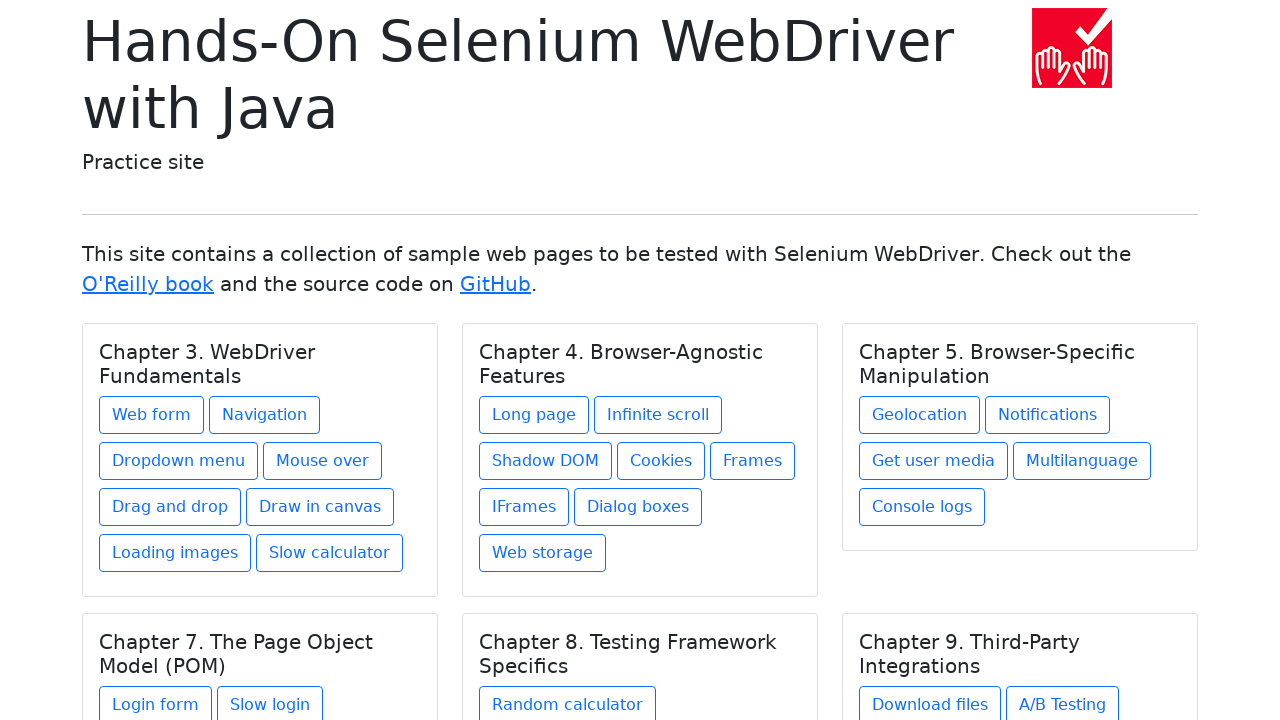